Tests a registration form by clicking the registration button, entering username and password, submitting the form, handling alert messages, then testing a negative scenario with an invalid password.

Starting URL: http://automationbykrishna.com/

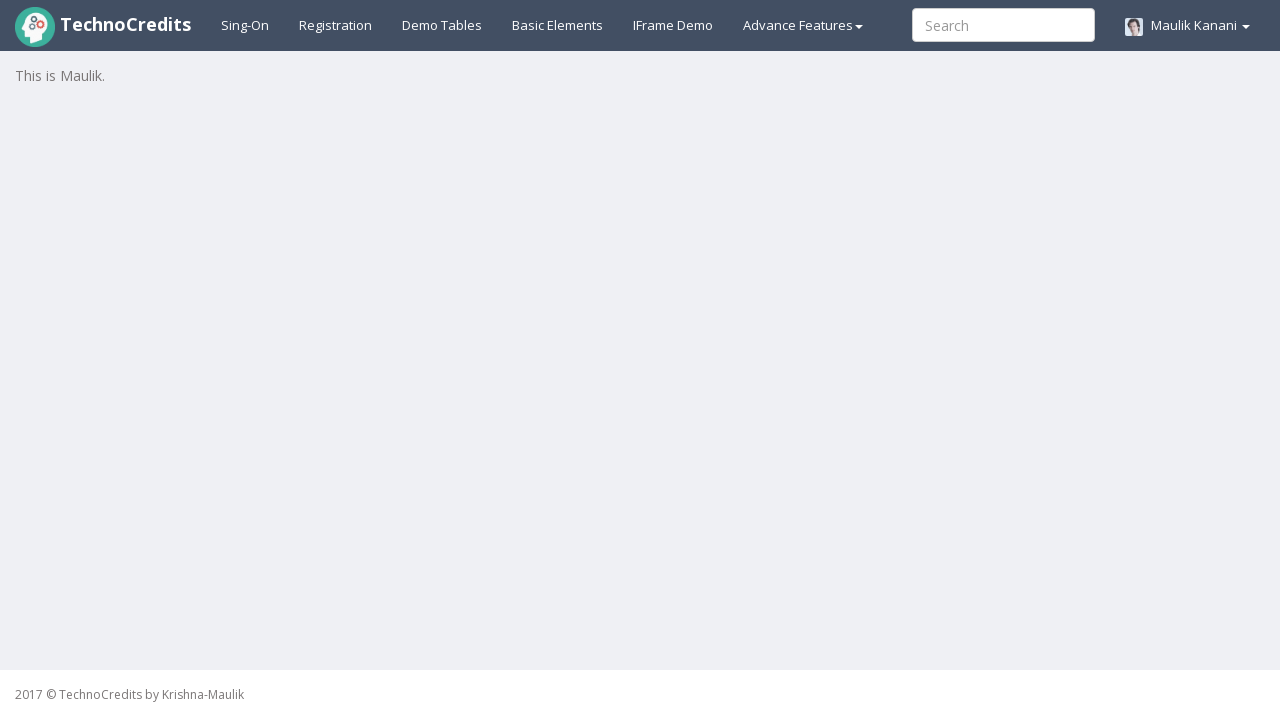

Clicked registration button at (336, 25) on #registration2
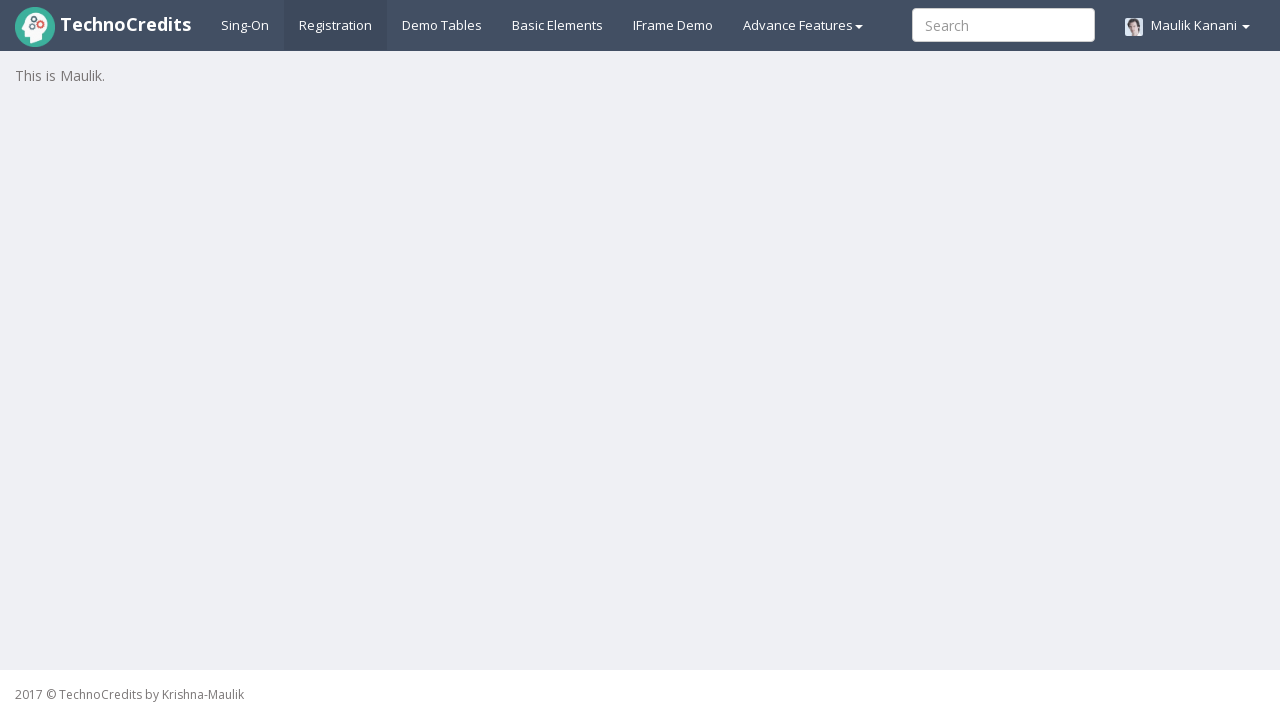

Registration form loaded - username field visible
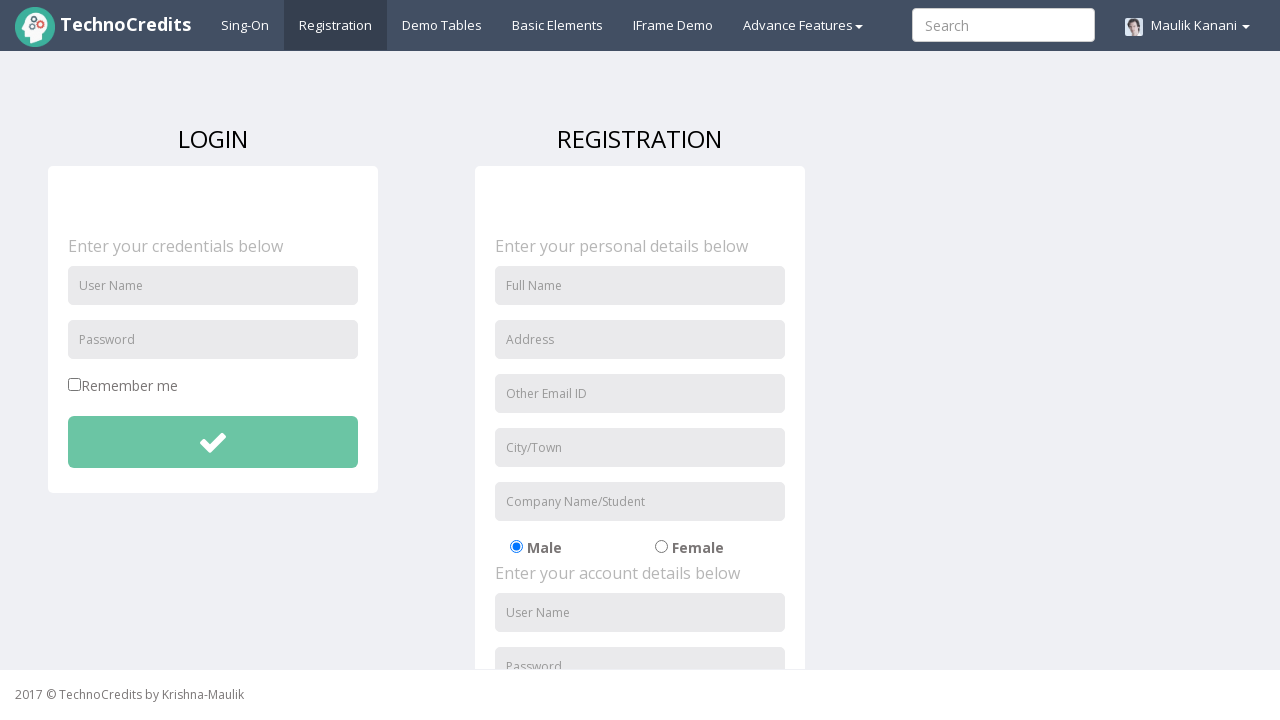

Entered username 'TestUser847' in registration form on #unameSignin
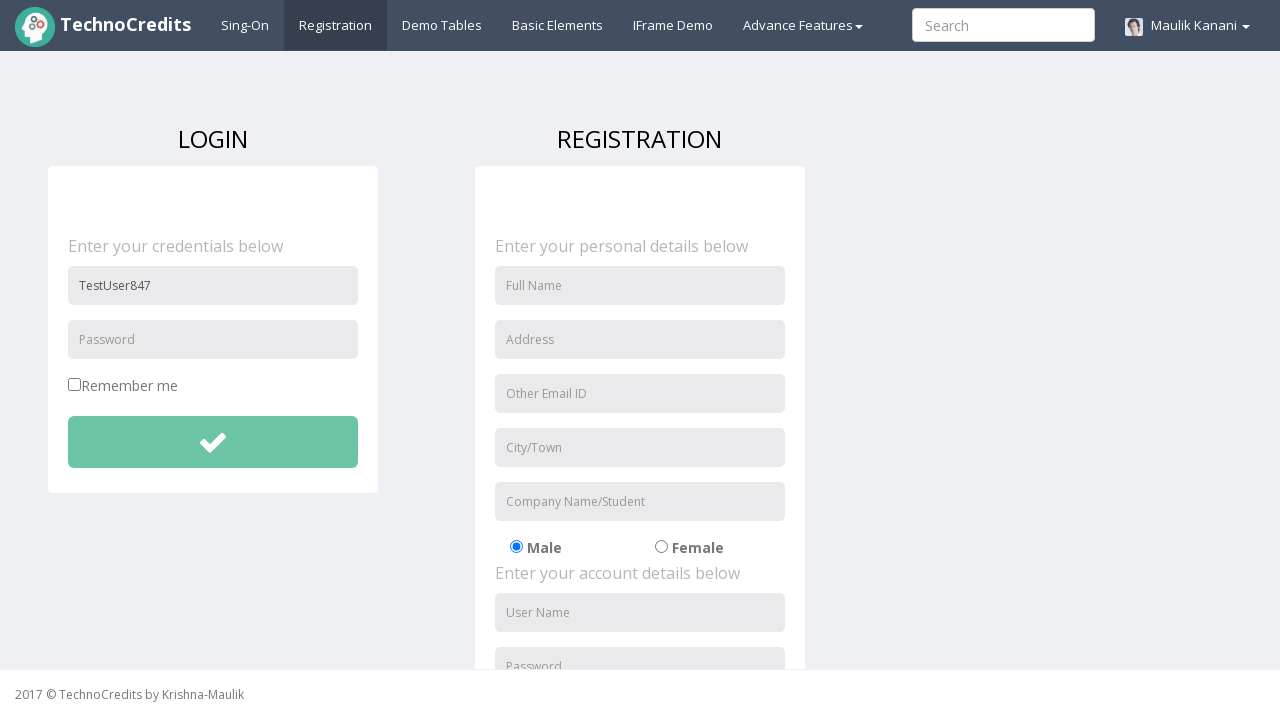

Entered valid password 'securepass@456' in registration form on #pwdSignin
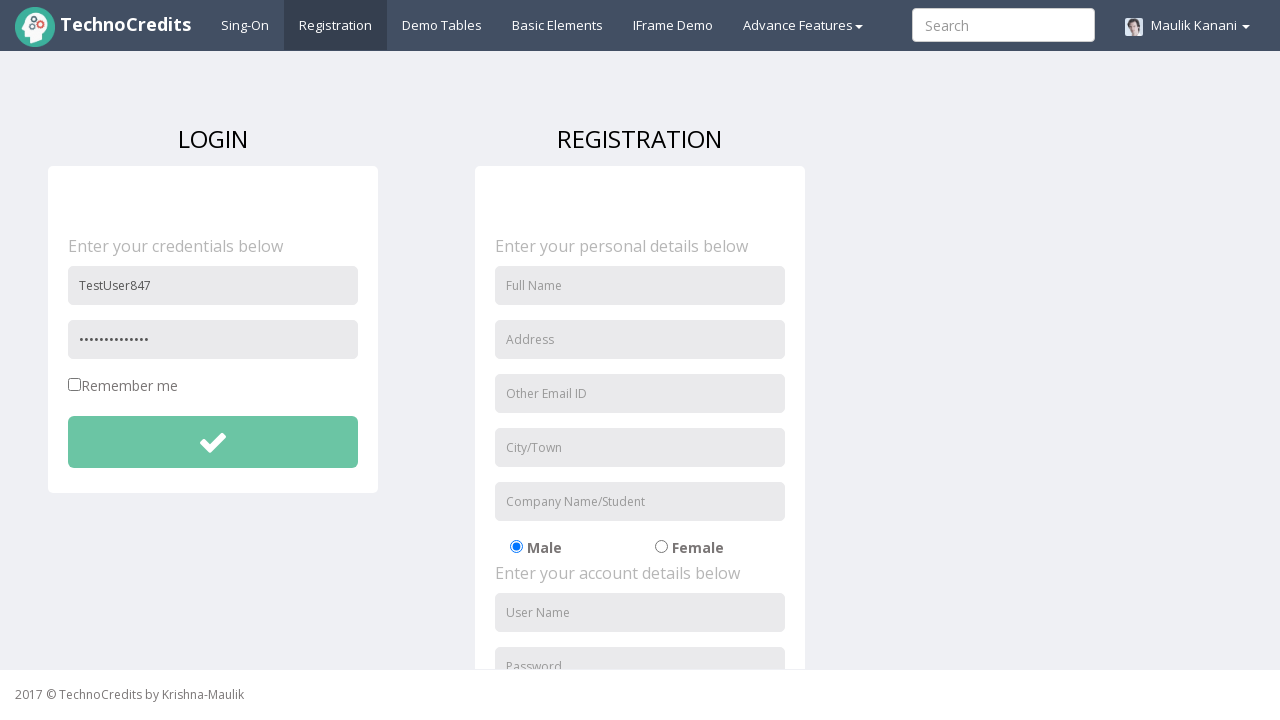

Clicked submit button to register with valid credentials at (213, 442) on #btnsubmitdetails
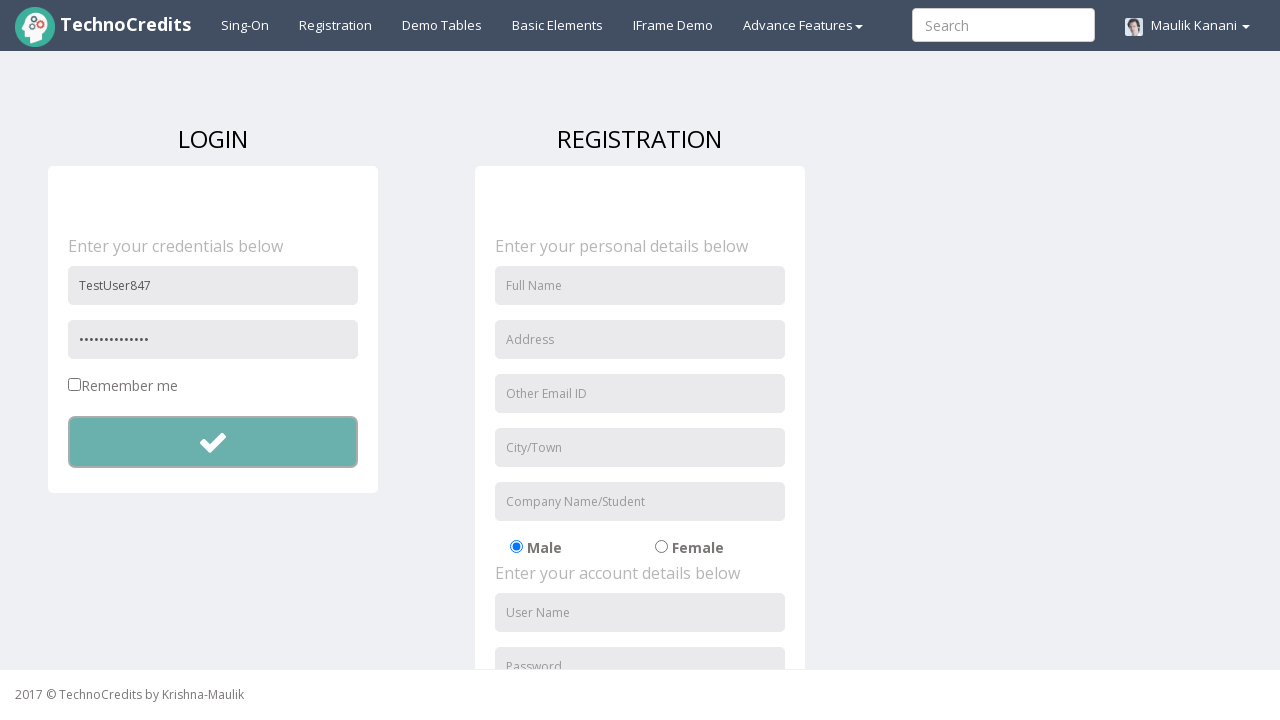

Accepted alert dialog after successful registration
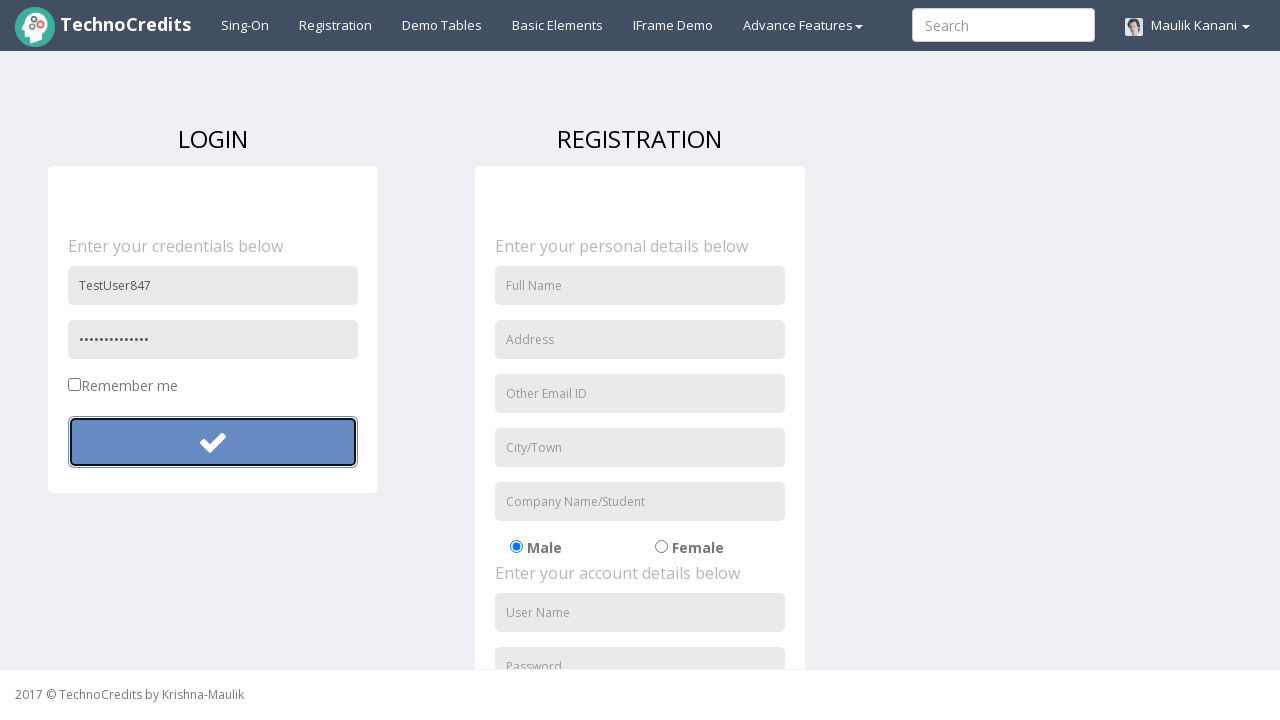

Waited 1 second for page to process alert
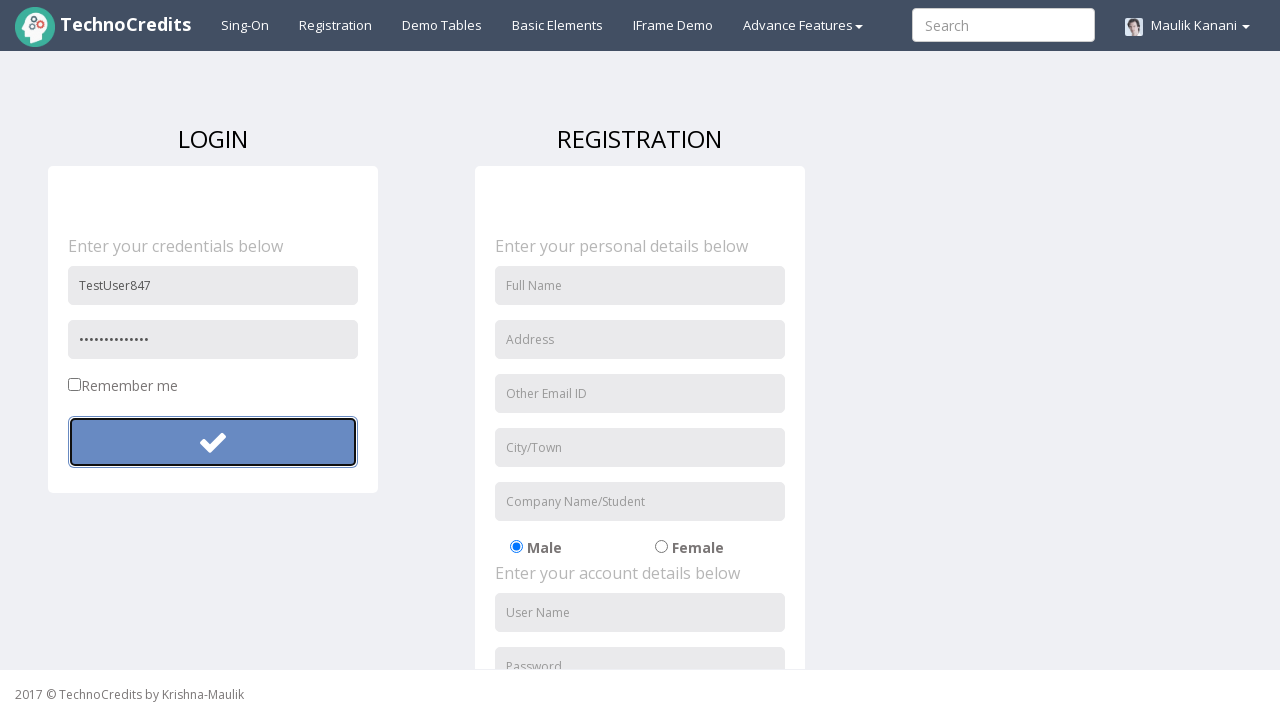

Cleared username field on #unameSignin
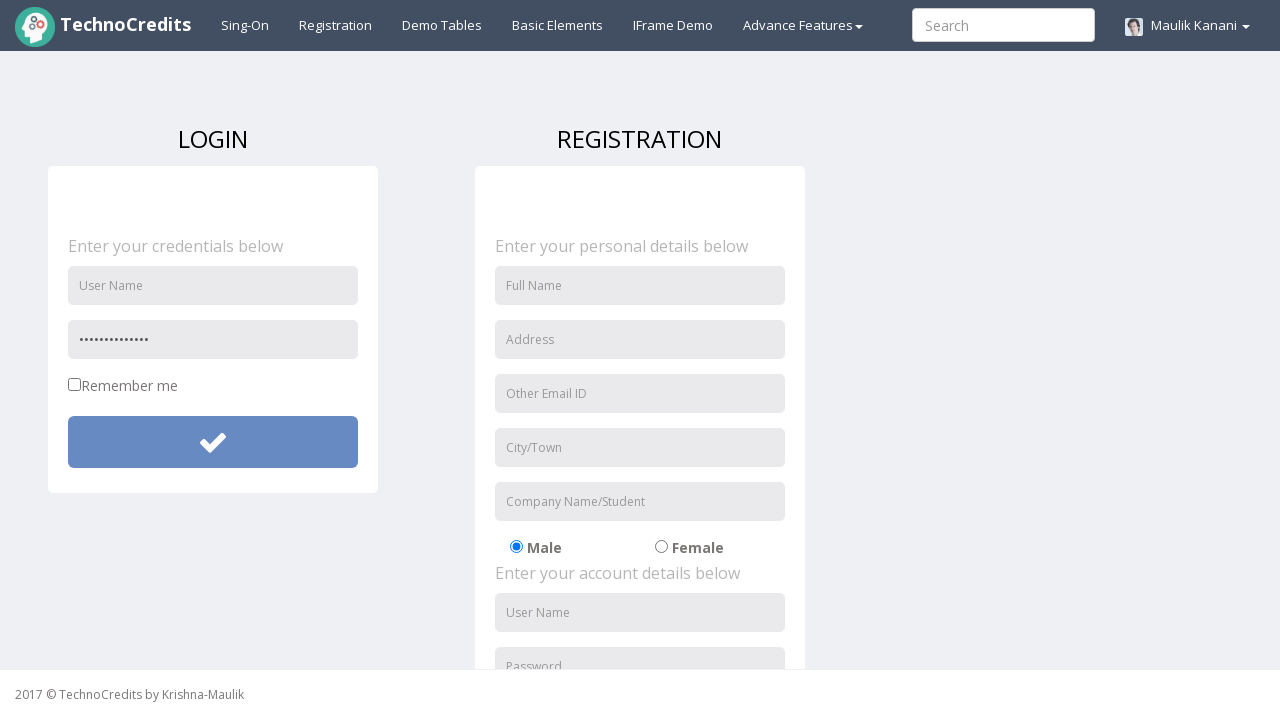

Cleared password field on #pwdSignin
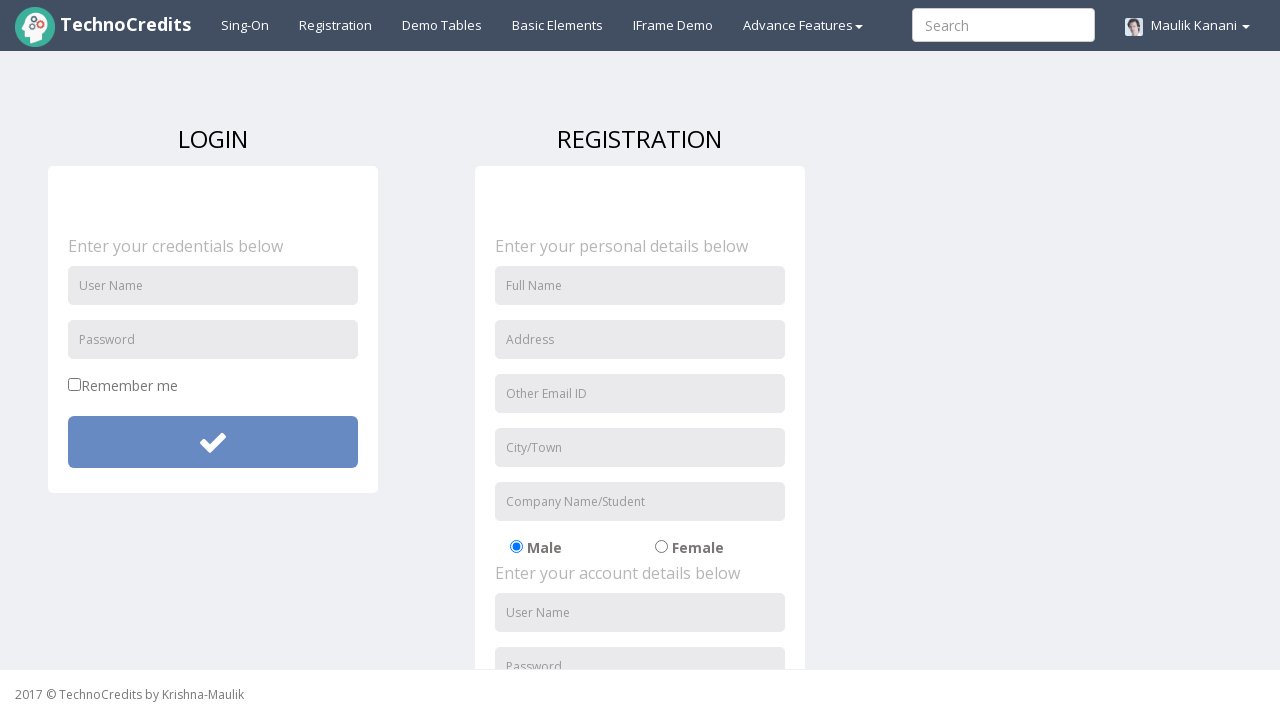

Entered username 'TestUser847' for negative test scenario on #unameSignin
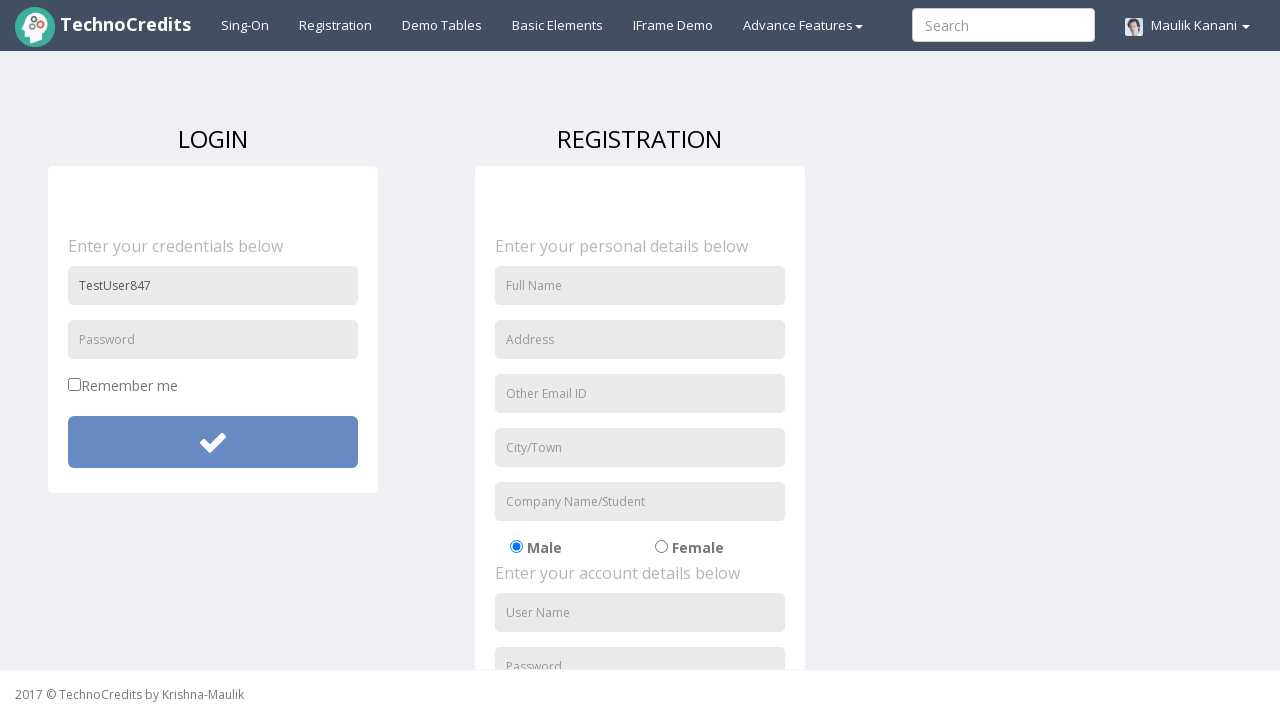

Entered invalid short password 'short1' (less than 8 characters) on #pwdSignin
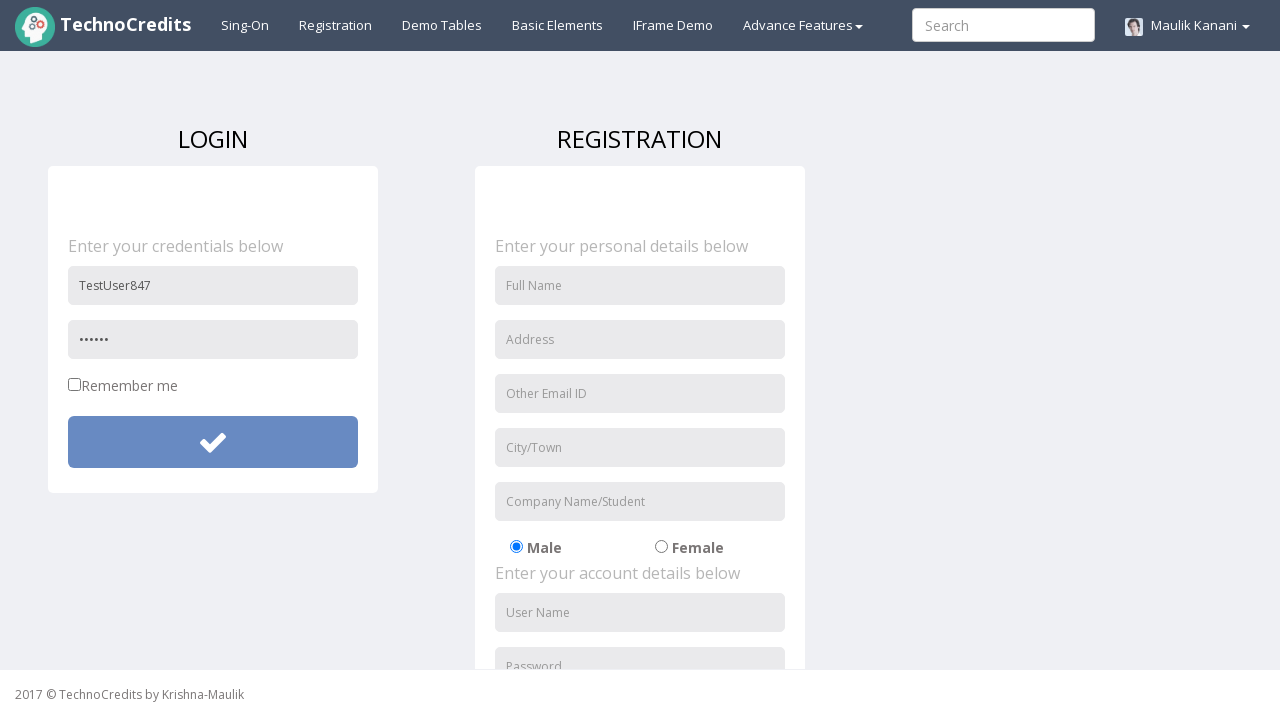

Clicked submit button with invalid short password at (213, 442) on #btnsubmitdetails
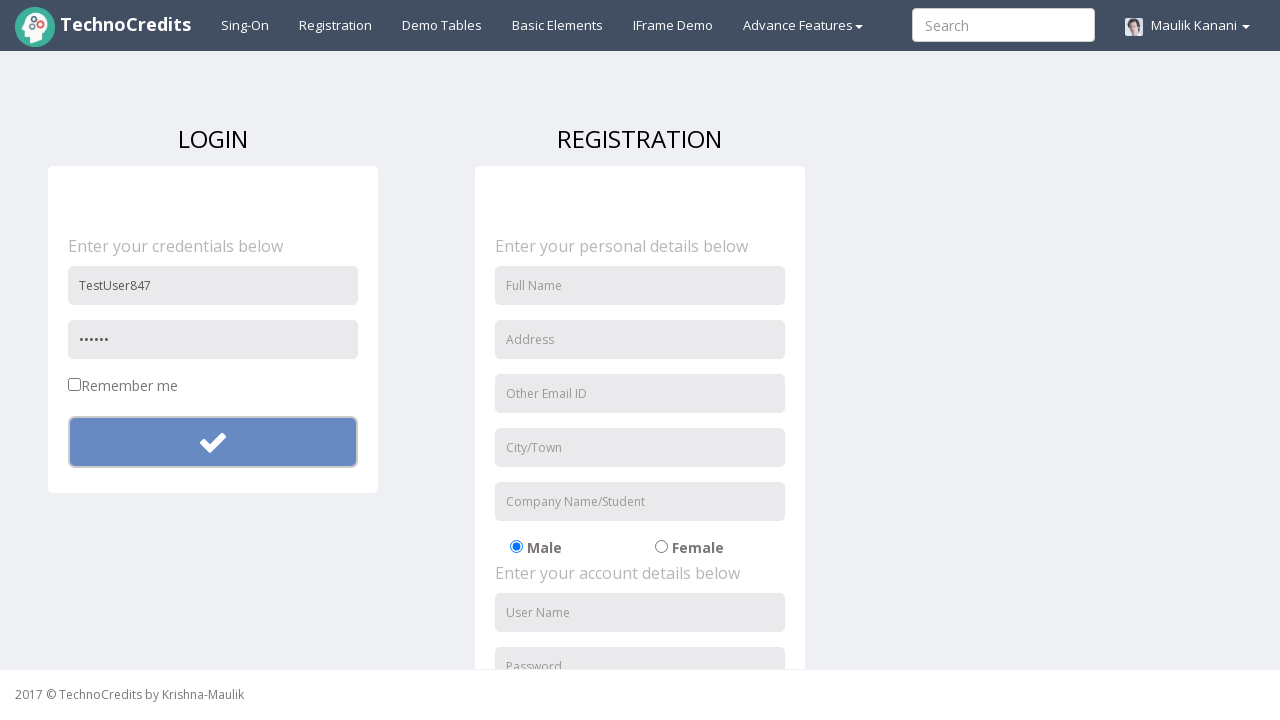

Dismissed alert dialog after invalid password submission
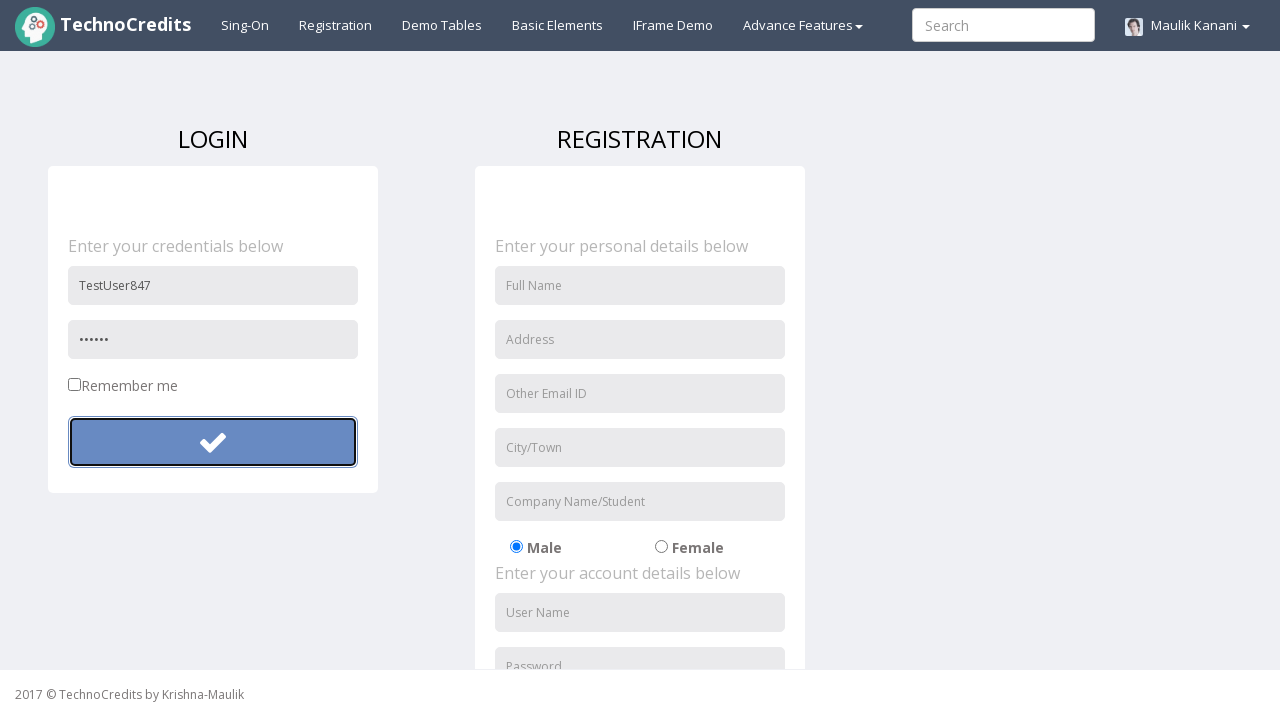

Waited 1 second for page to process alert dismissal
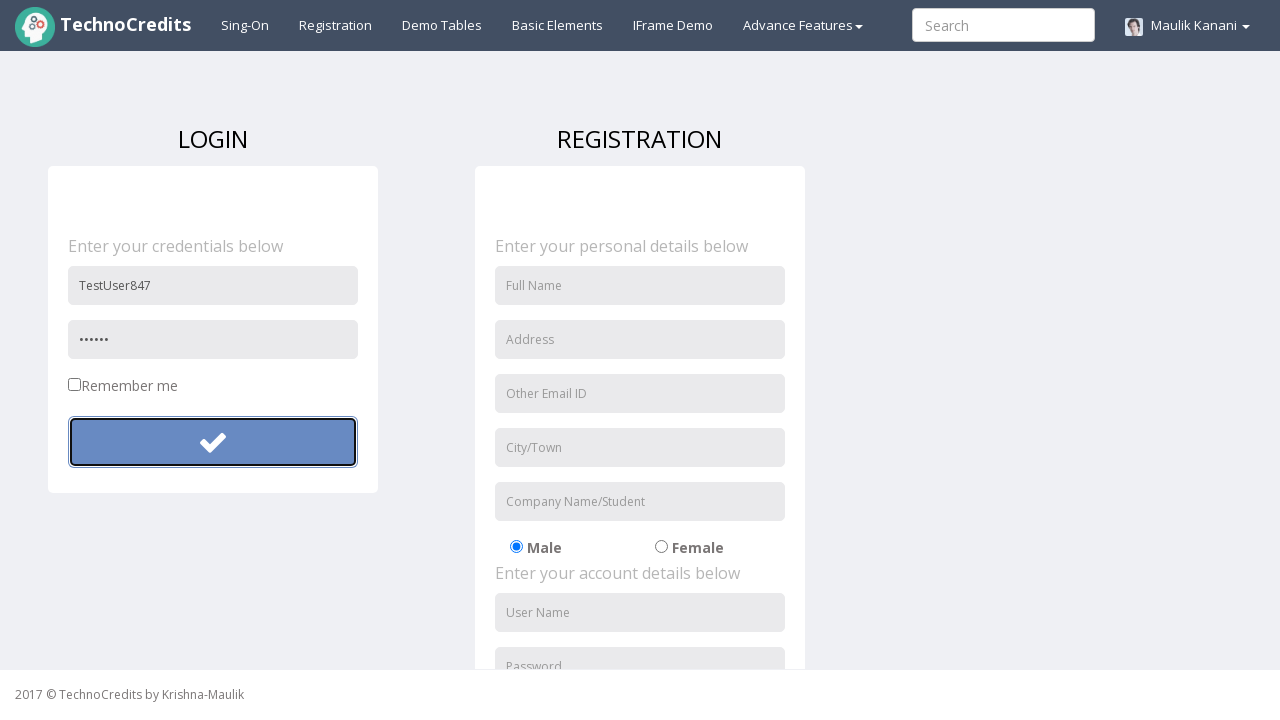

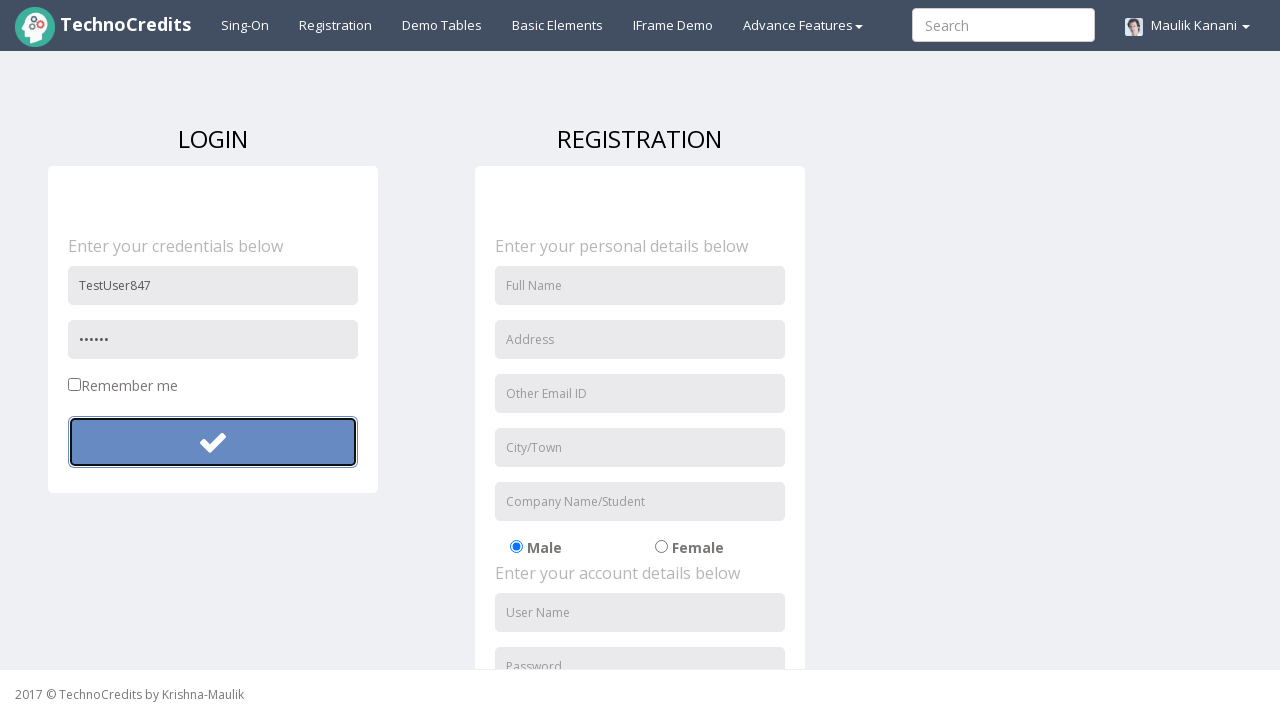